Tests that form elements (email input, age radio button, education textarea) are displayed and interacts with them by filling text and clicking

Starting URL: https://automationfc.github.io/basic-form/index.html

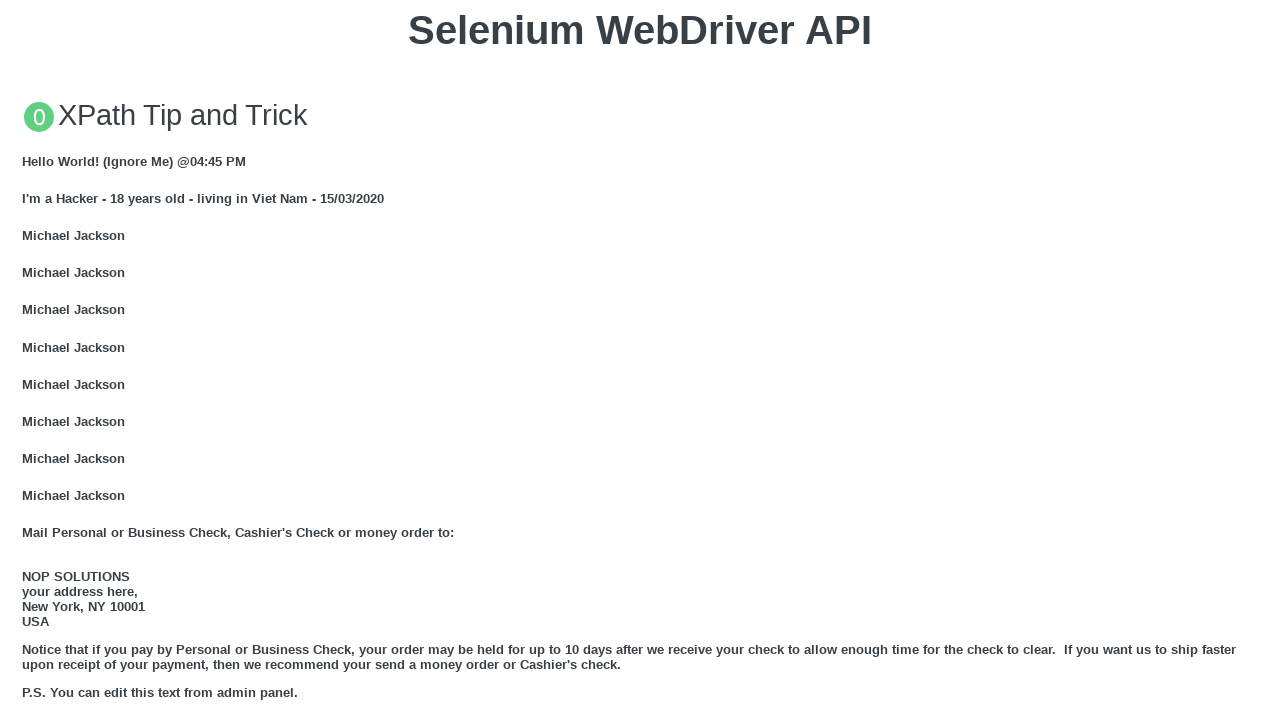

Navigated to basic form page
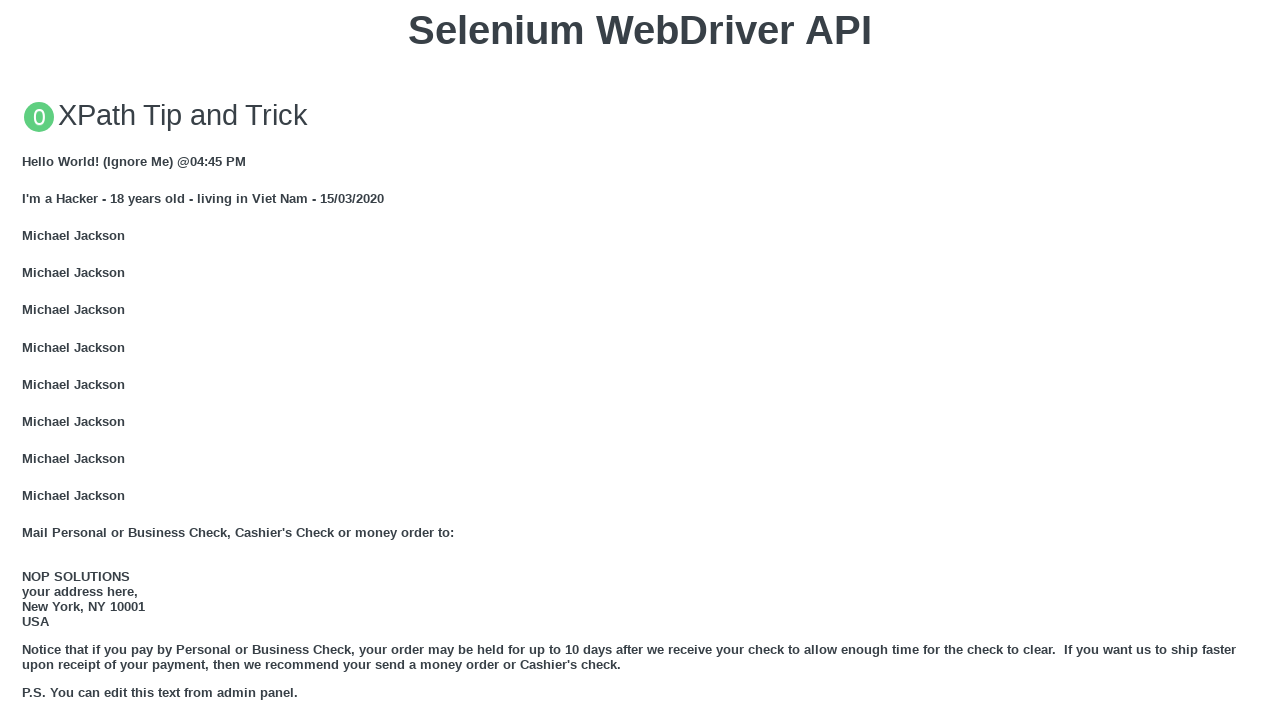

Located email input field
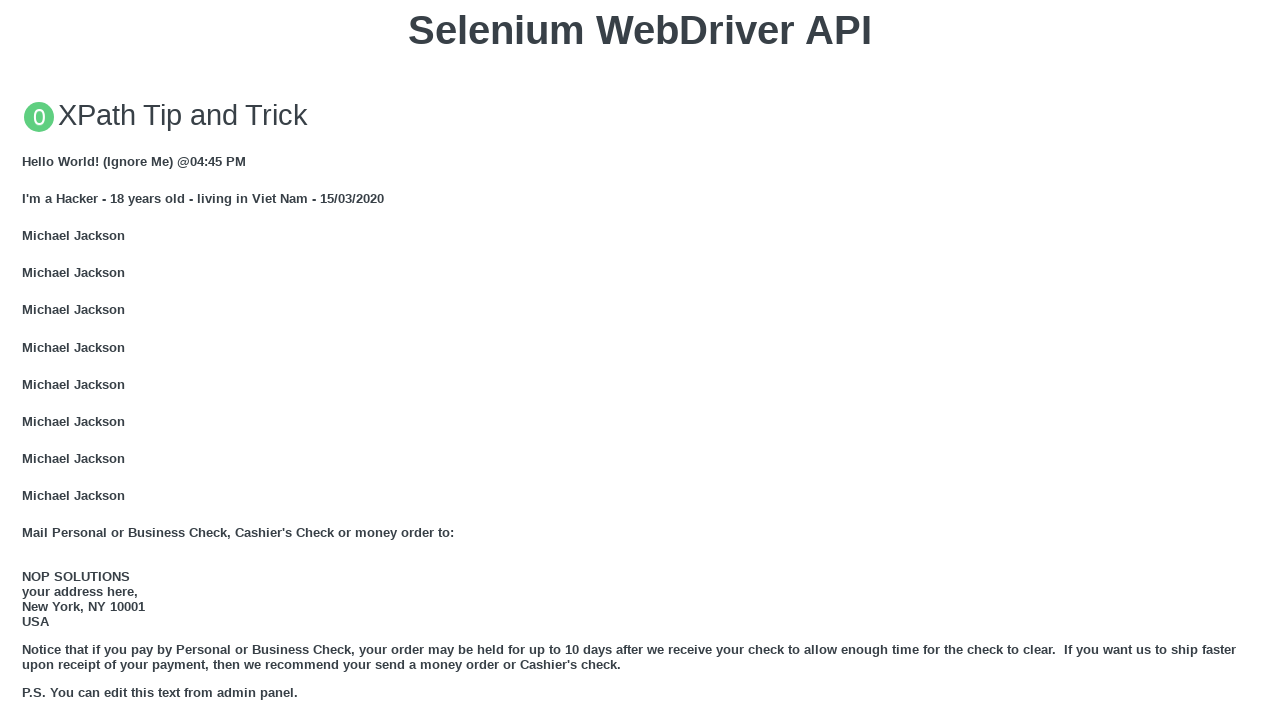

Email field is visible
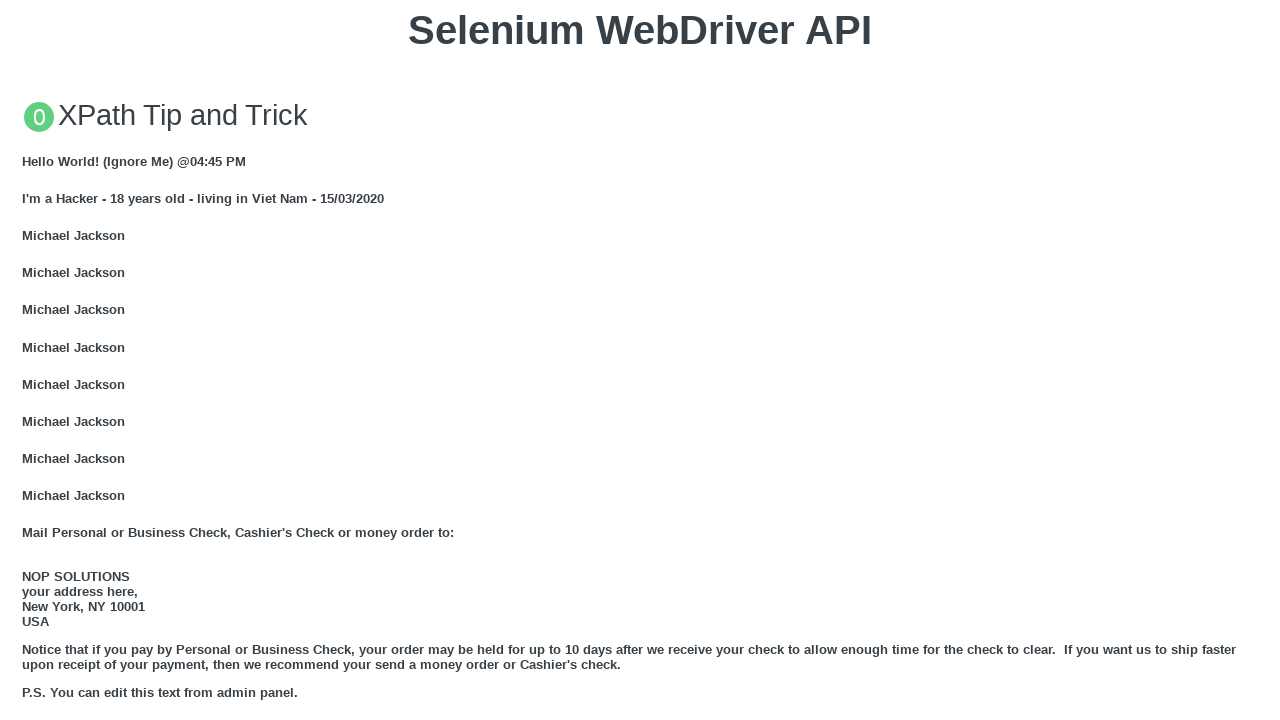

Filled email field with 'Automation Testing' on xpath=//div[@class='container']//input[@id='mail']
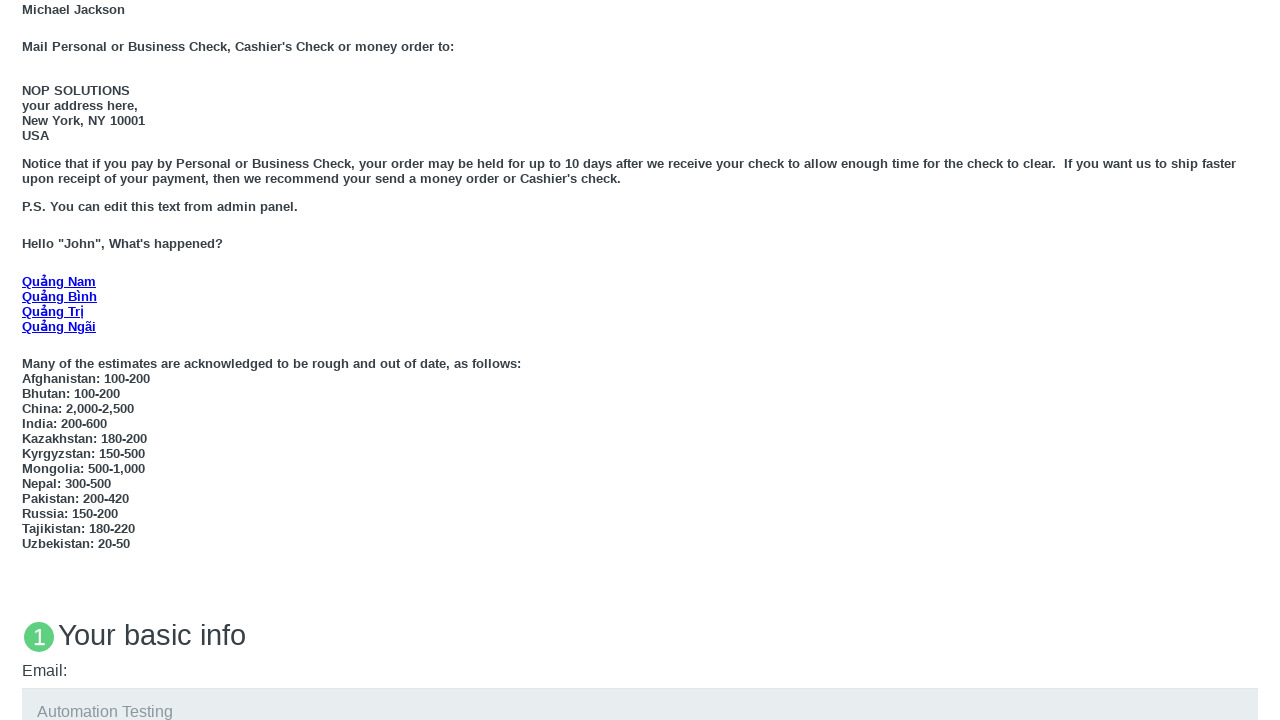

Located age under 18 radio button
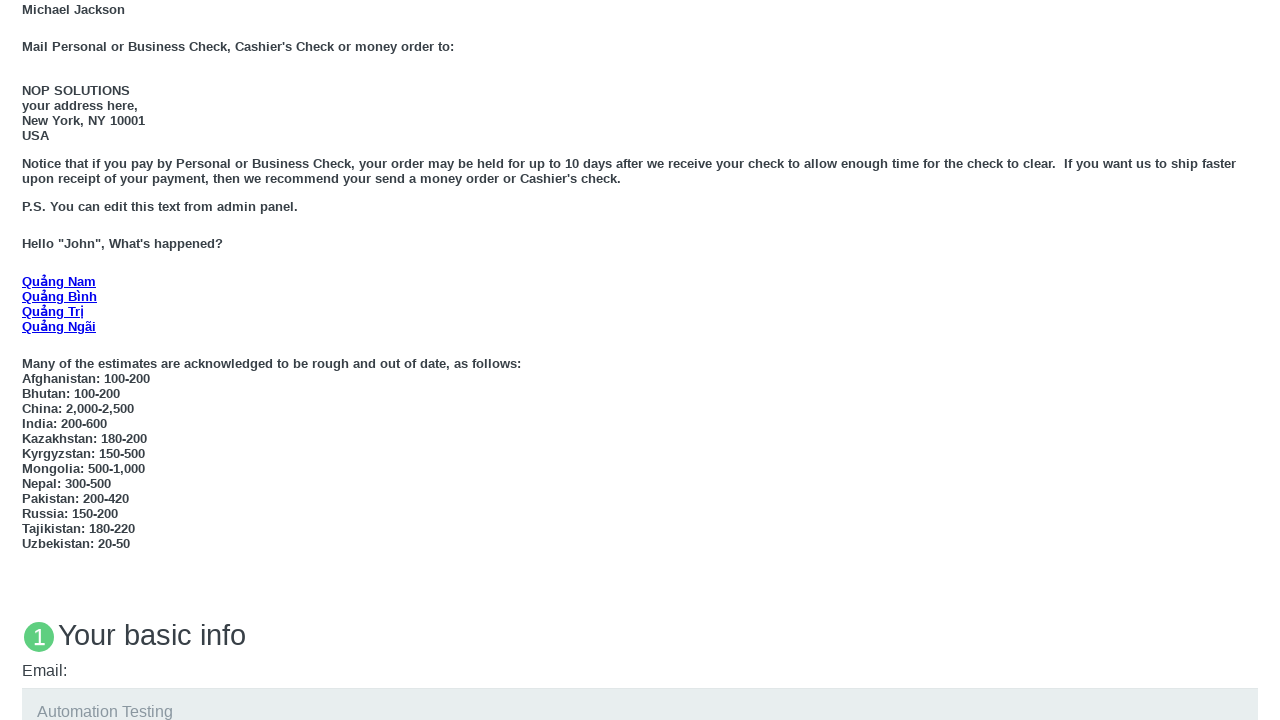

Age under 18 radio button is visible
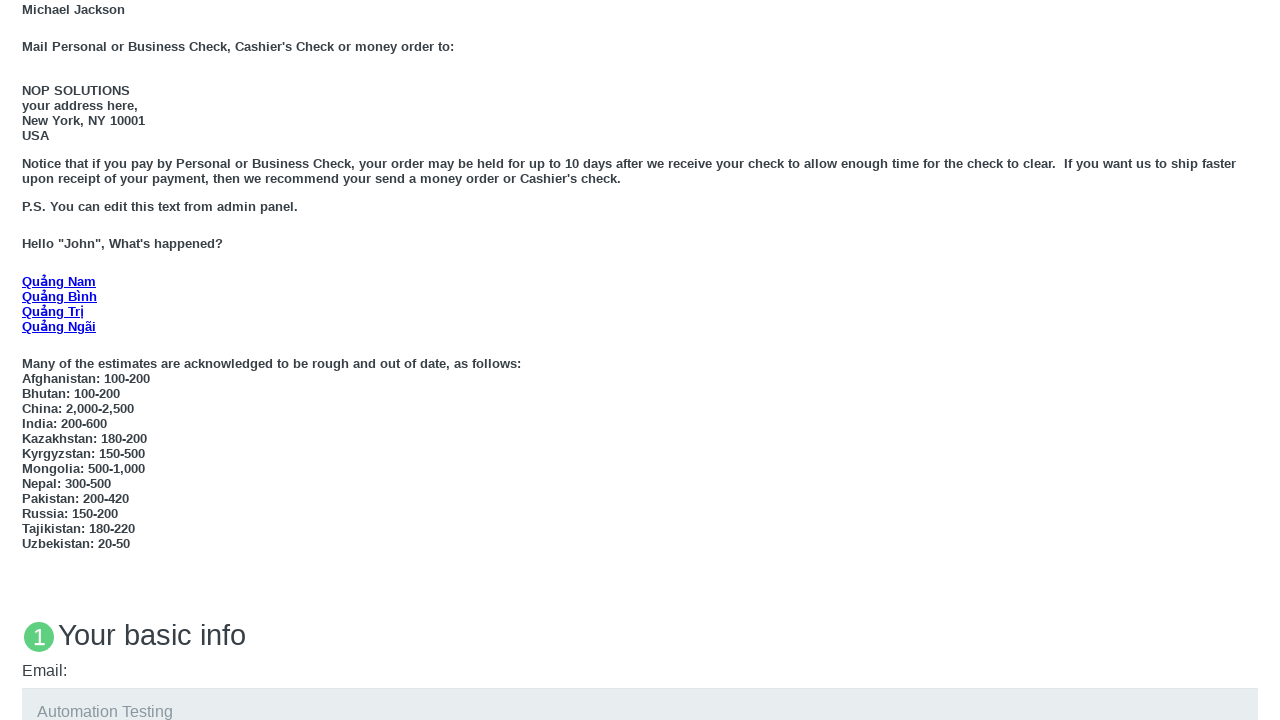

Clicked age under 18 radio button at (76, 360) on xpath=//div[@class='container']//label[@for='under_18']
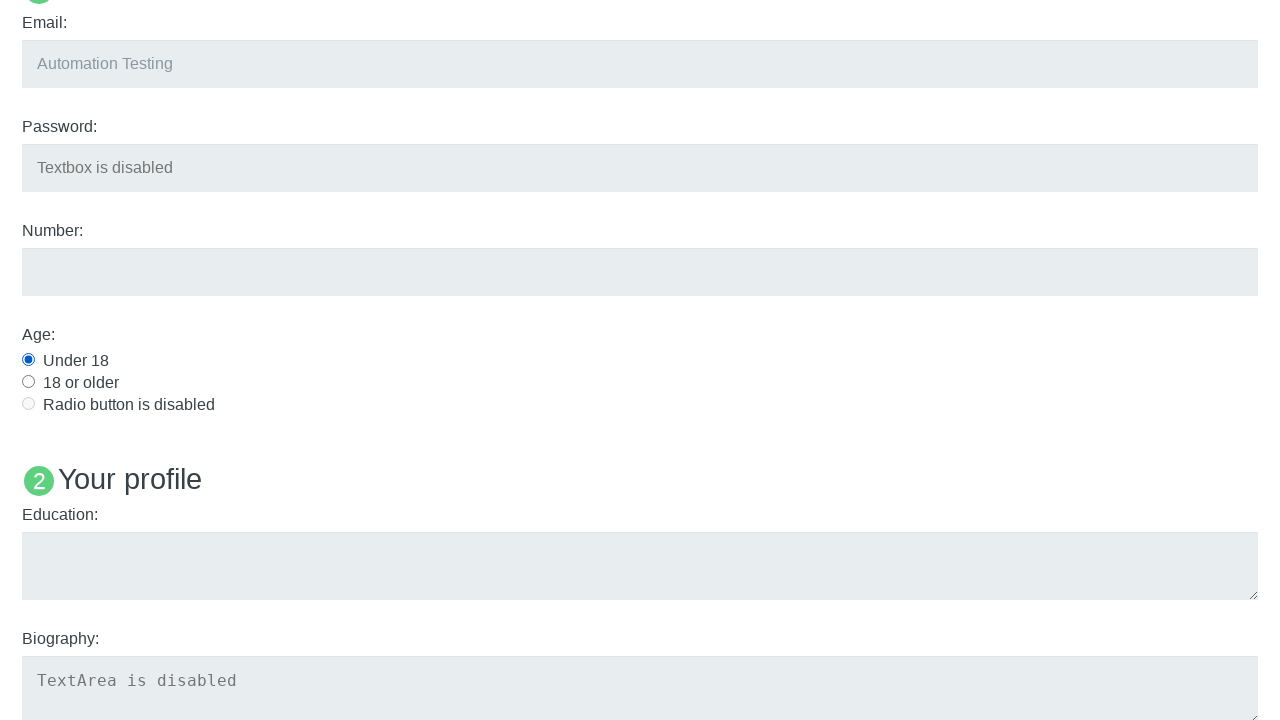

Located education textarea field
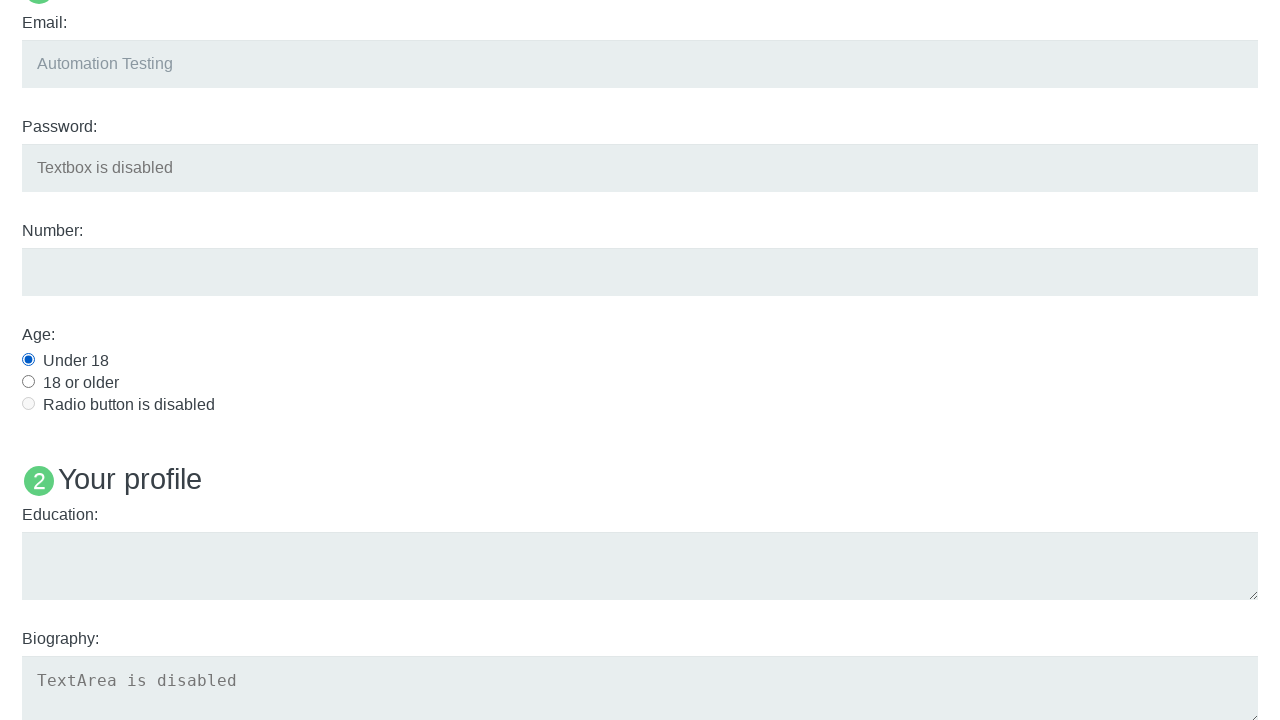

Education textarea is visible
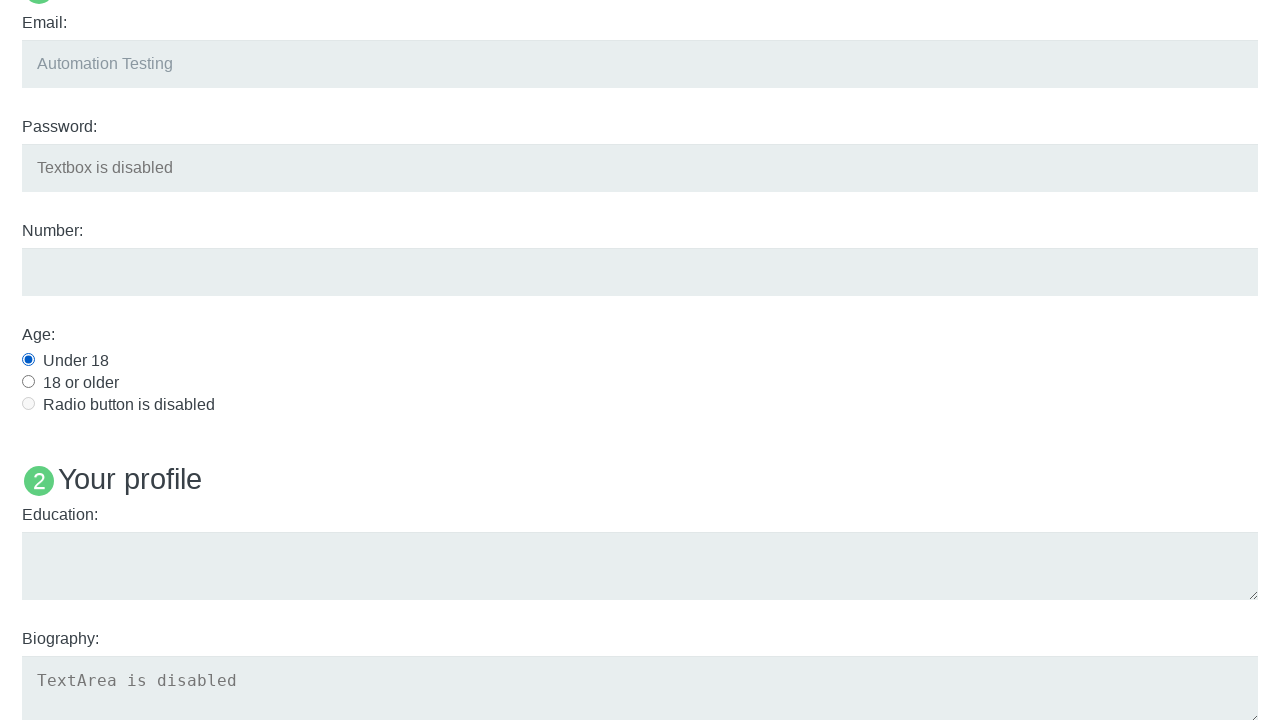

Filled education textarea with 'Automation Testing' on xpath=//div[@class='container']//textarea[@id='edu']
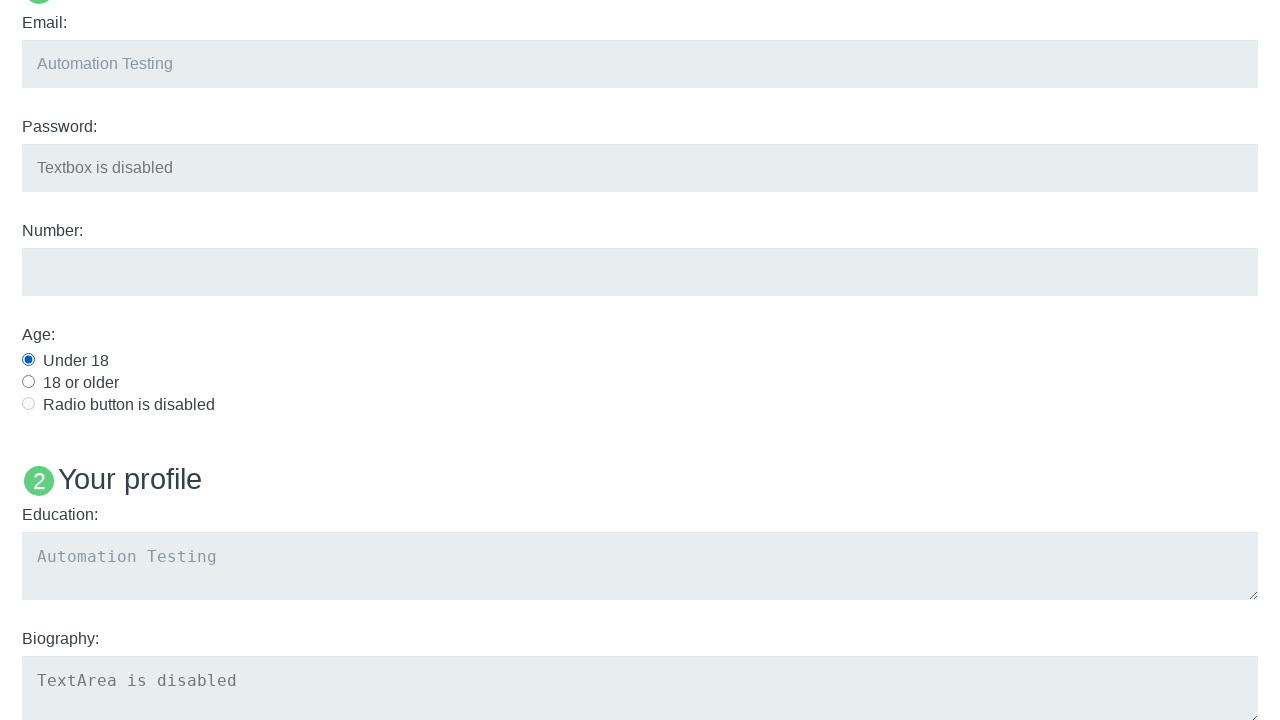

Verified Name: User5 element is visible
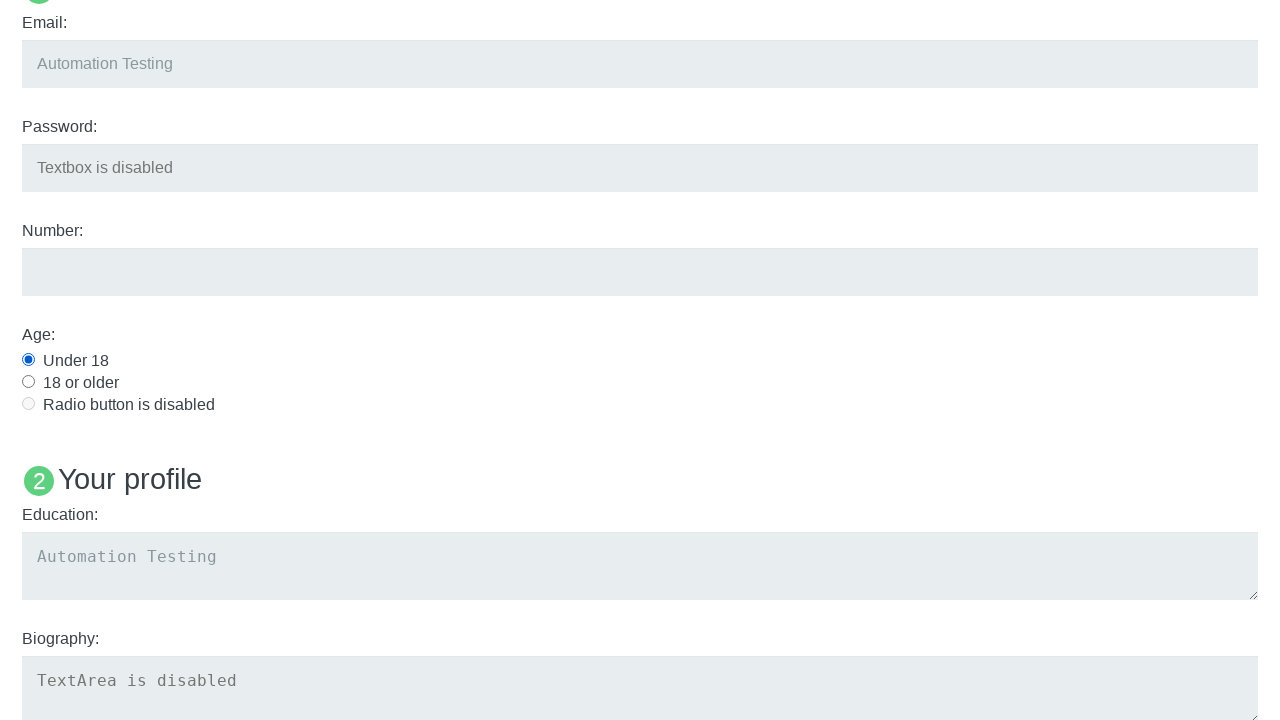

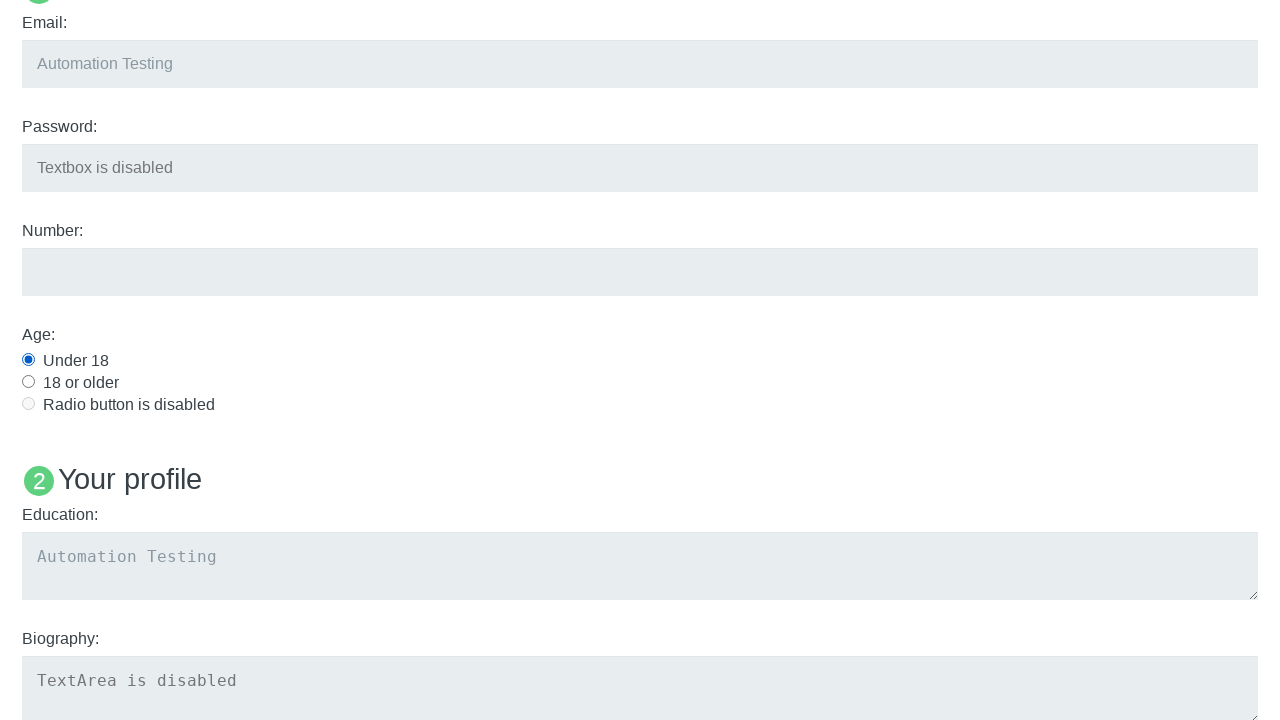